Tests a text box form by filling various fields including name, email, and addresses, then submitting the form

Starting URL: https://demoqa.com/text-box

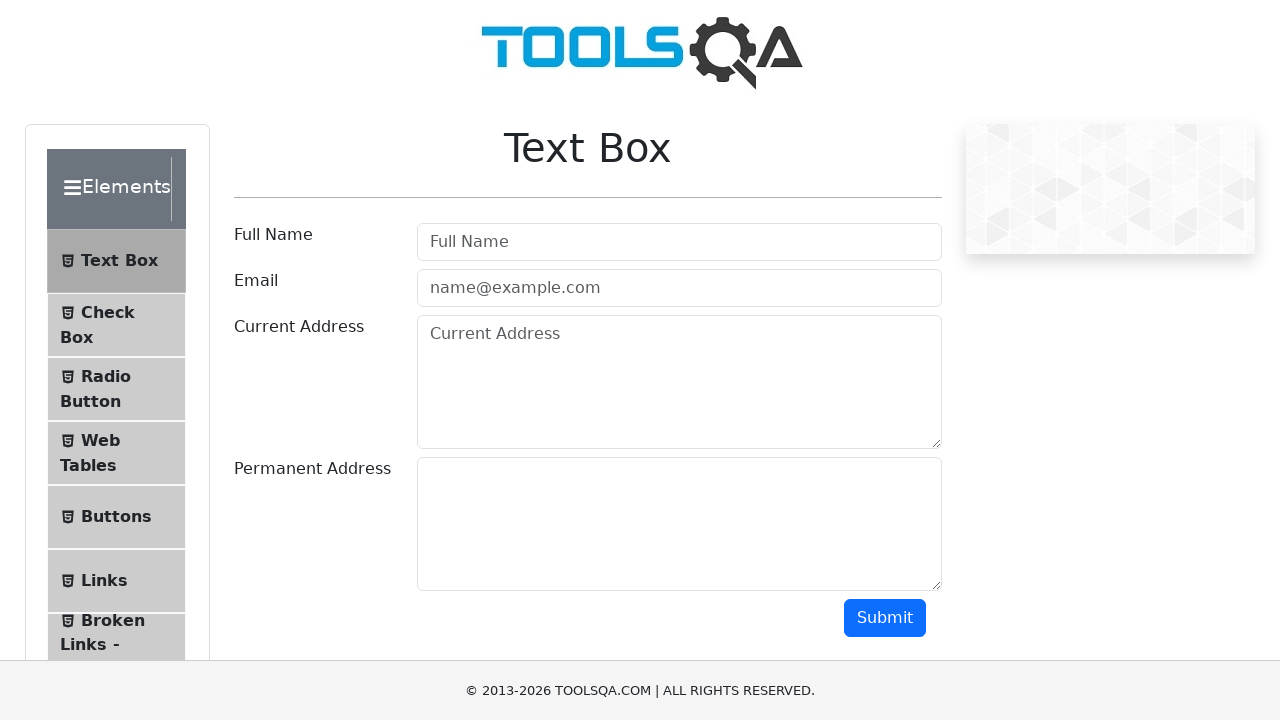

Filled userName field with XSS payload script on #userName
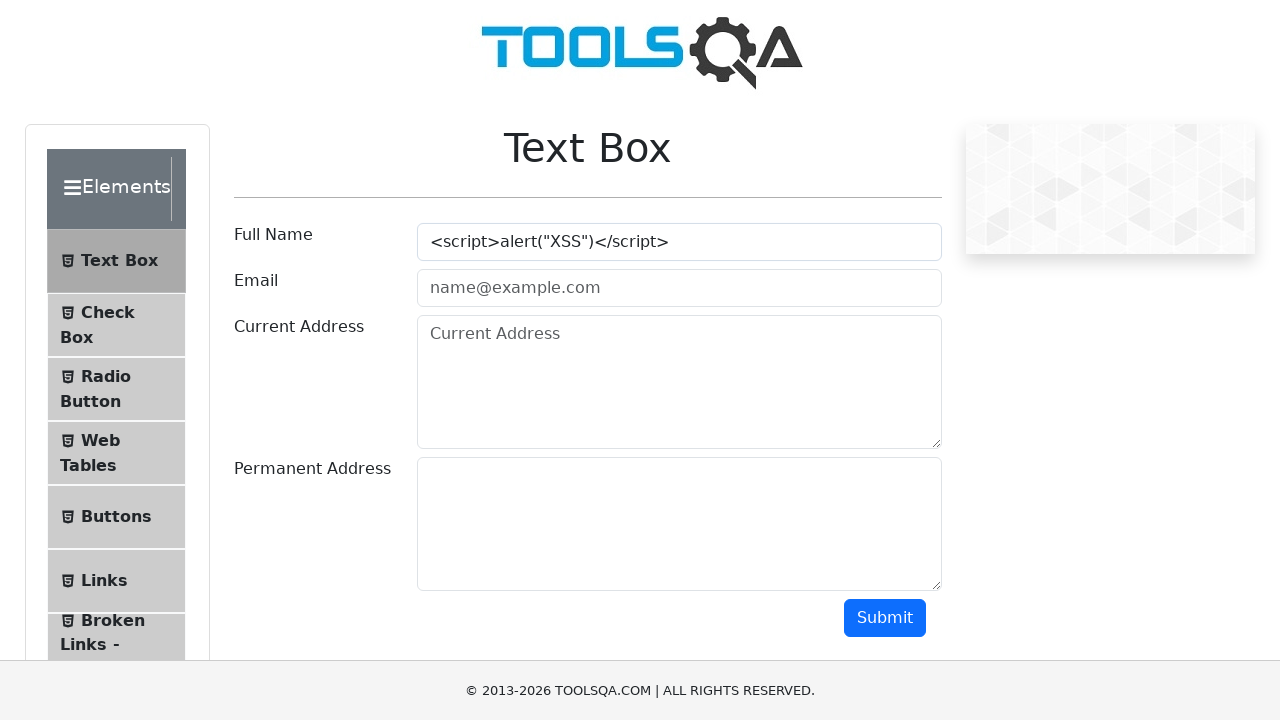

Filled userEmail field with test@example.com on #userEmail
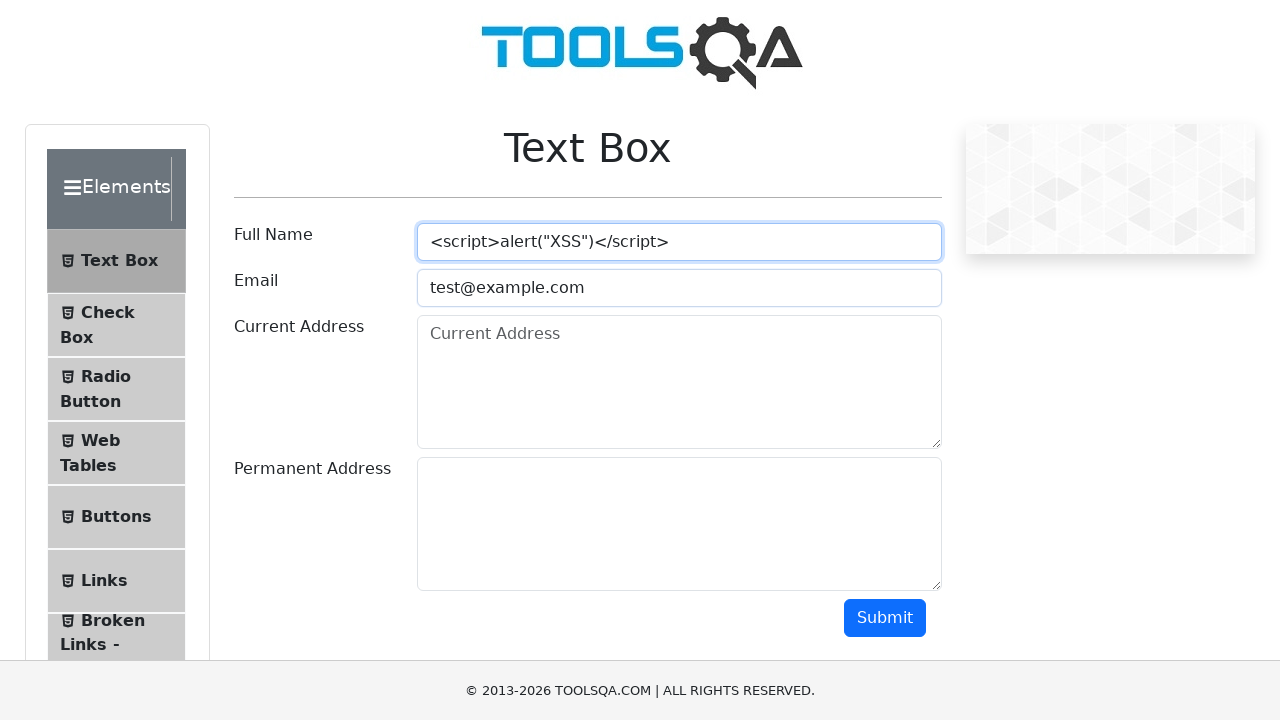

Filled currentAddress field with 'Deneme adres' on #currentAddress
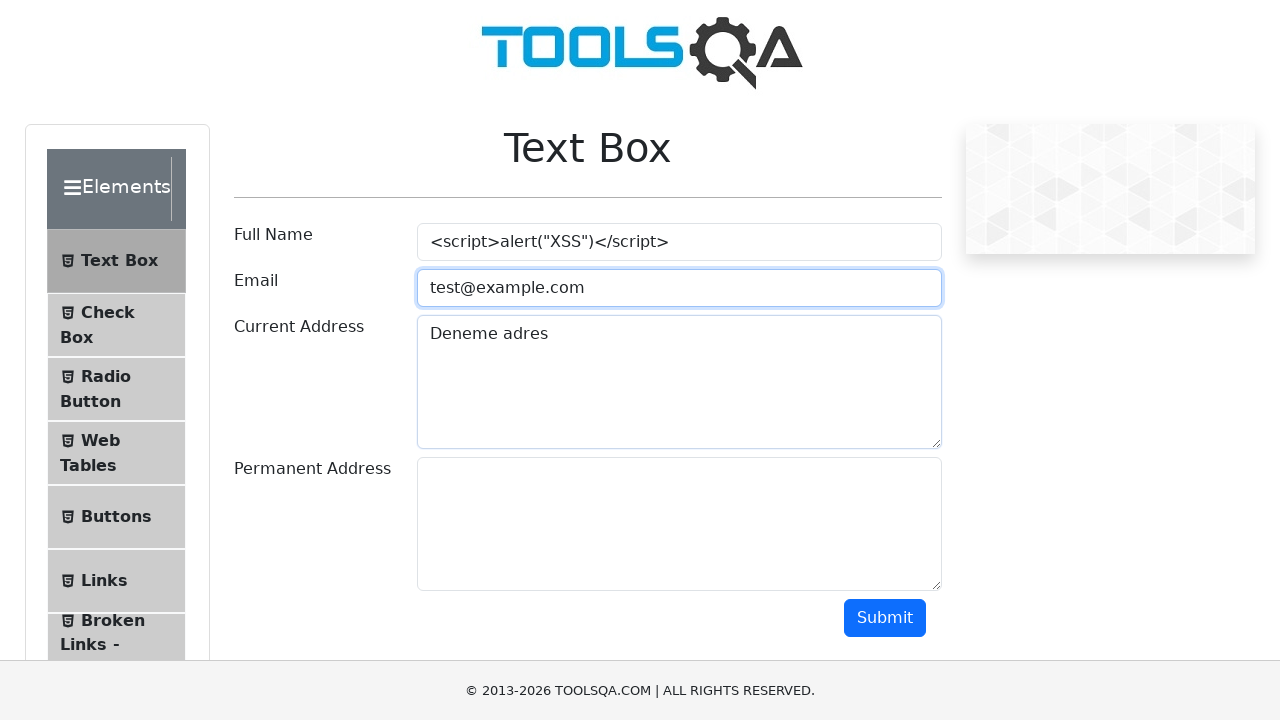

Filled permanentAddress field with 'Deneme adres' on #permanentAddress
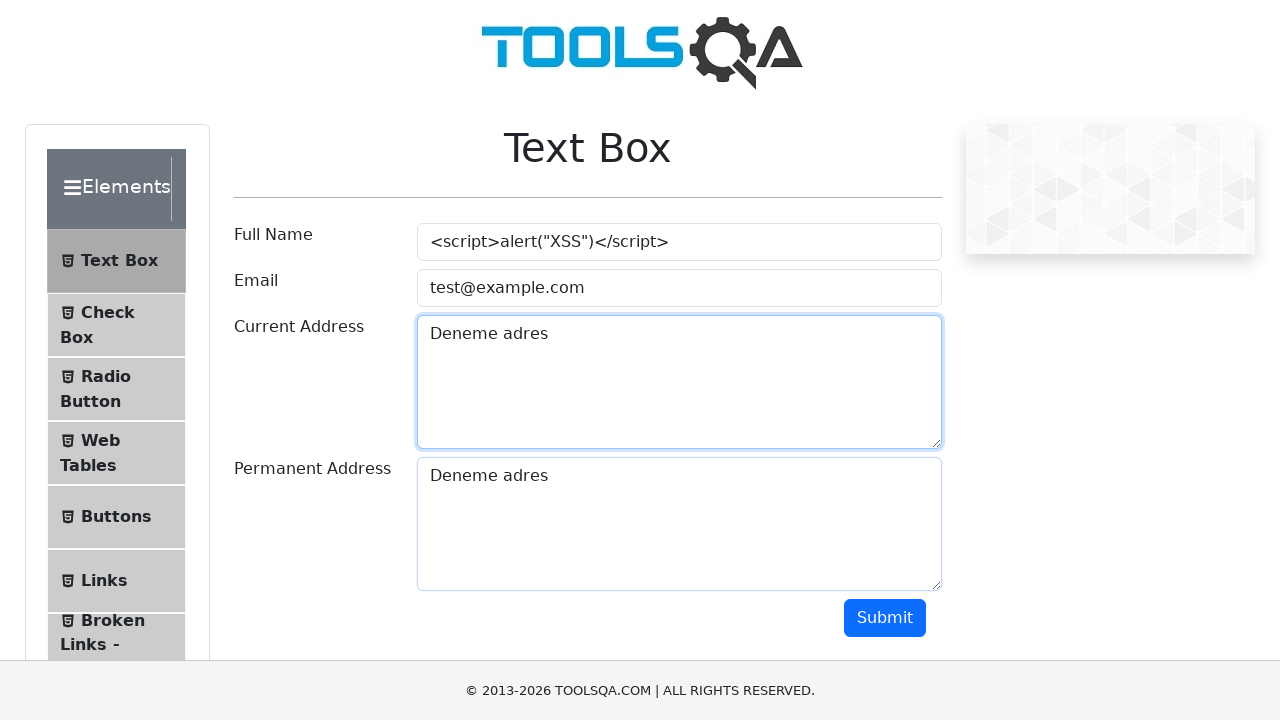

Scrolled submit button into view
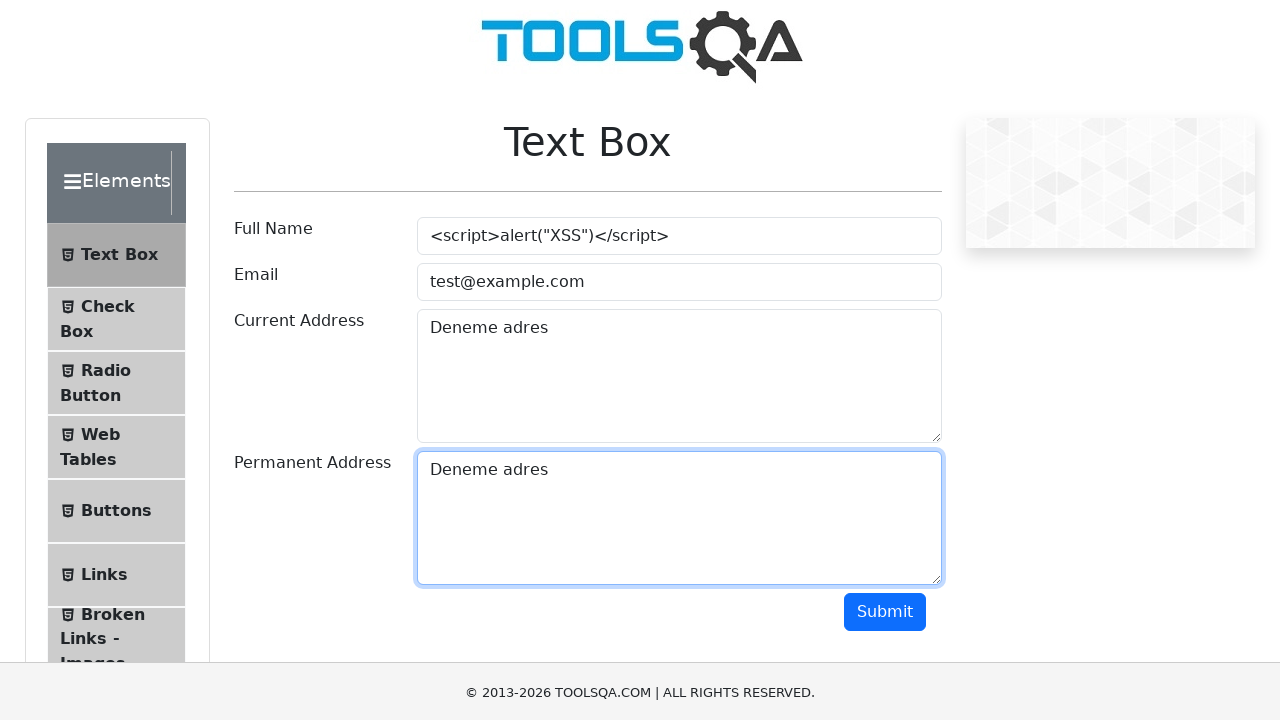

Clicked submit button to submit the form at (885, 19) on #submit
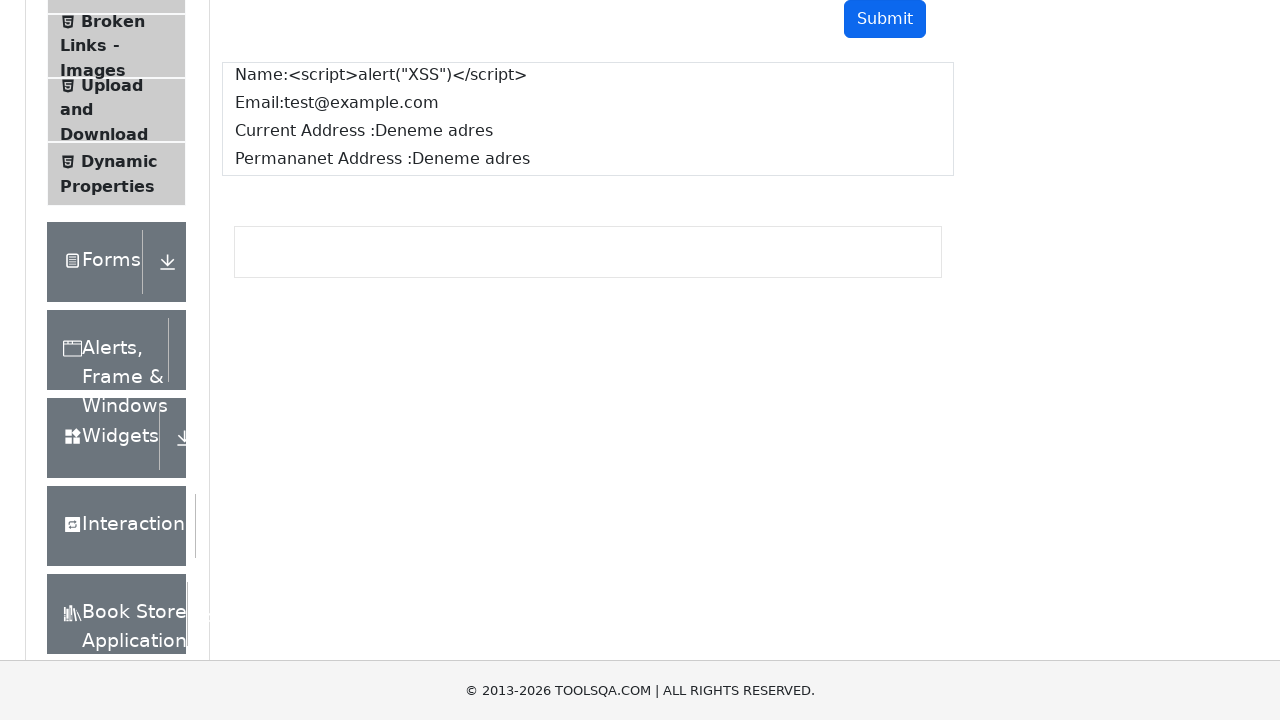

Waited for form submission to complete
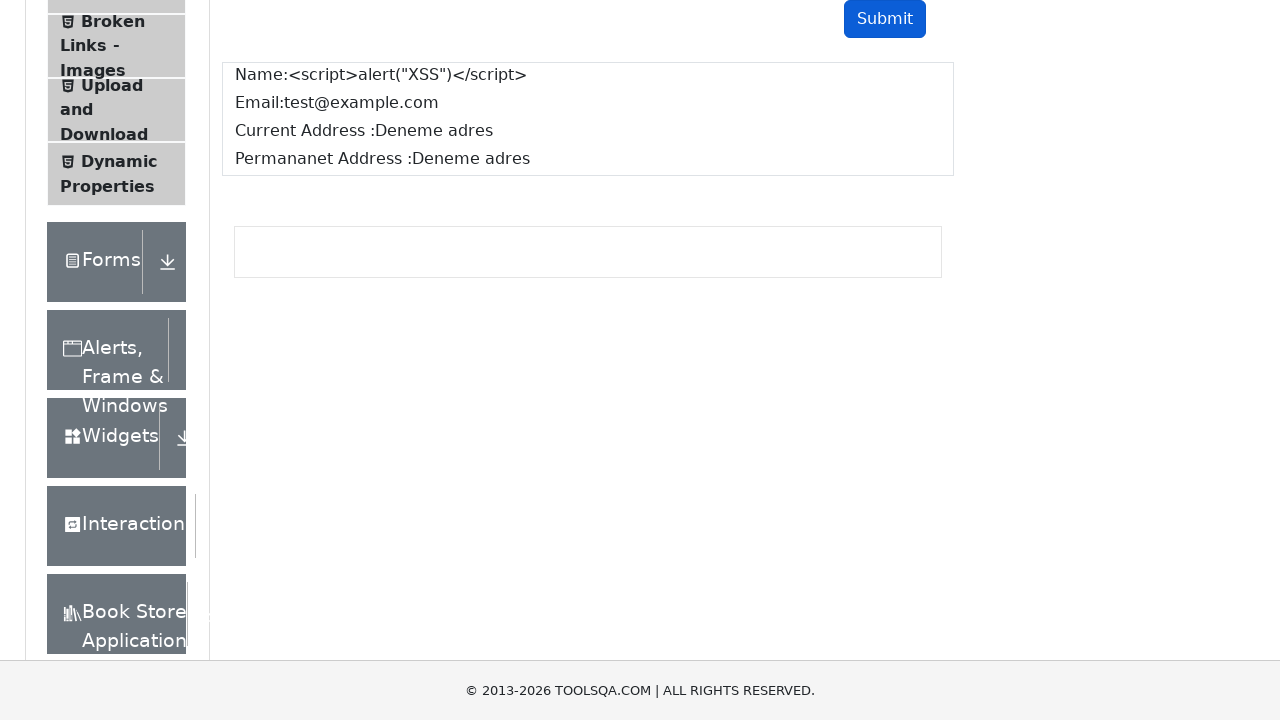

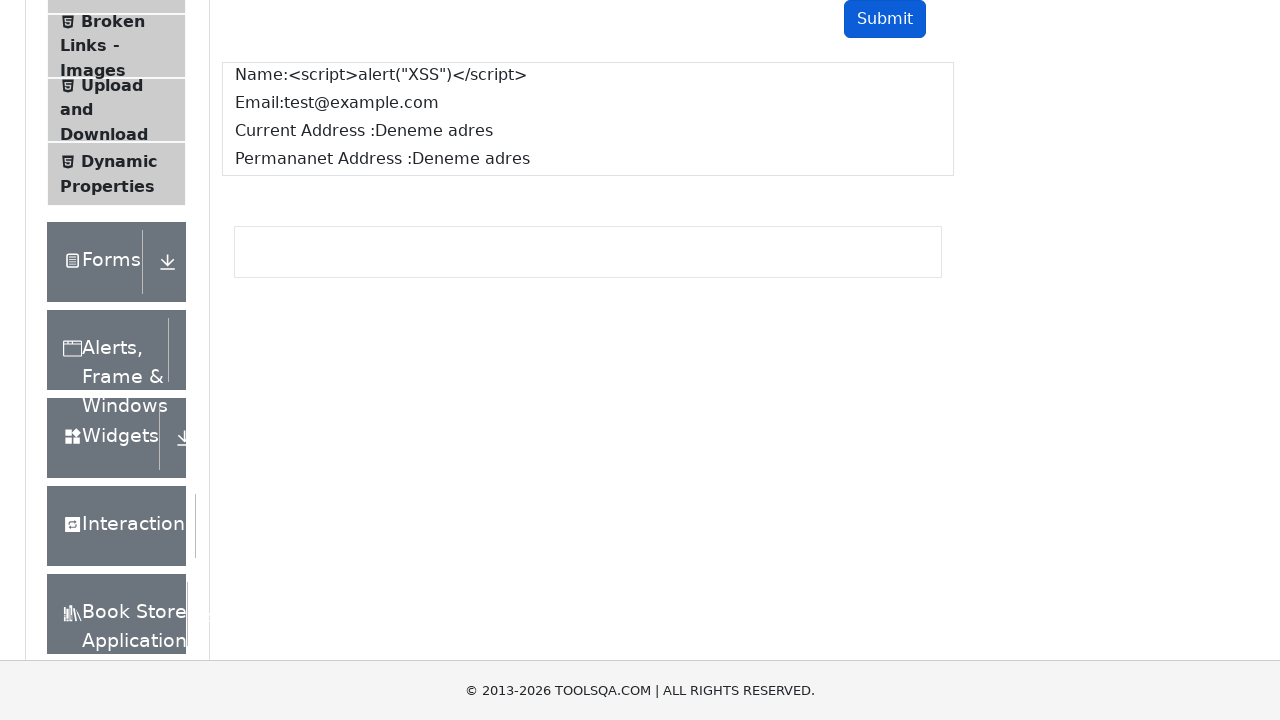